Tests handling multiple browser windows by clicking a link that opens a new window, then switching between the main window and the newly opened window

Starting URL: http://the-internet.herokuapp.com/windows

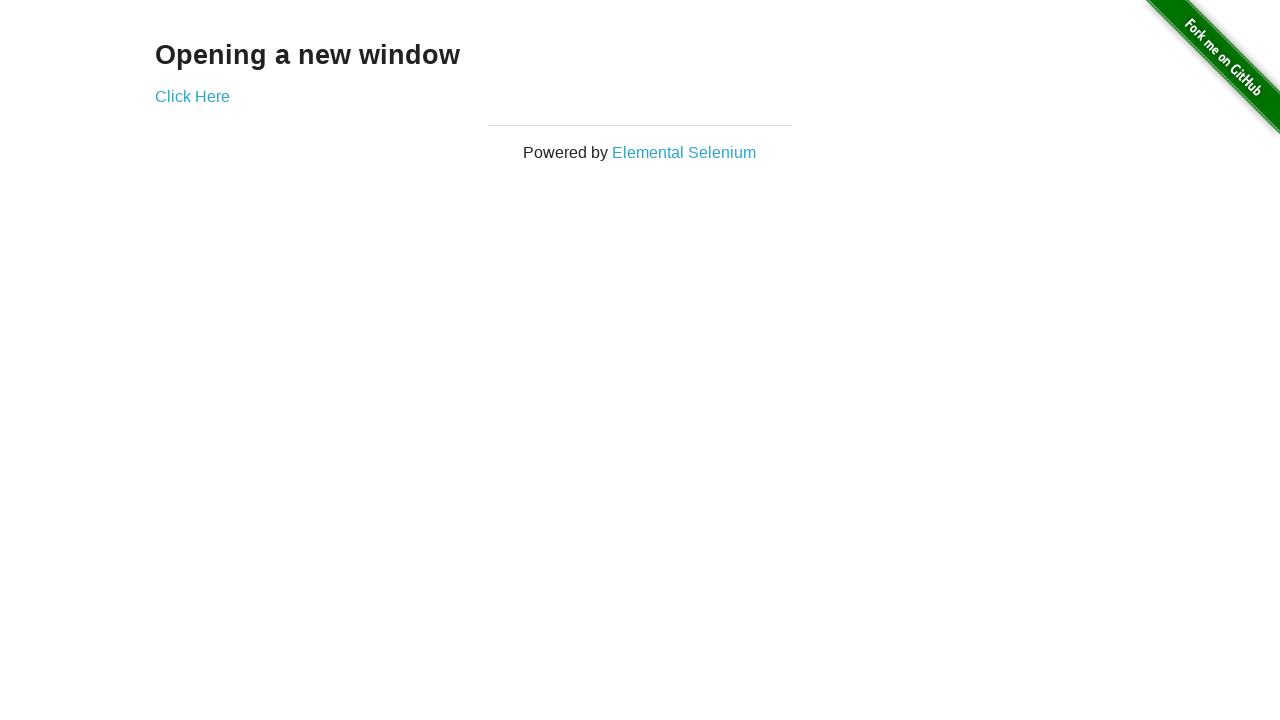

Clicked link that opens a new window at (192, 96) on .example a
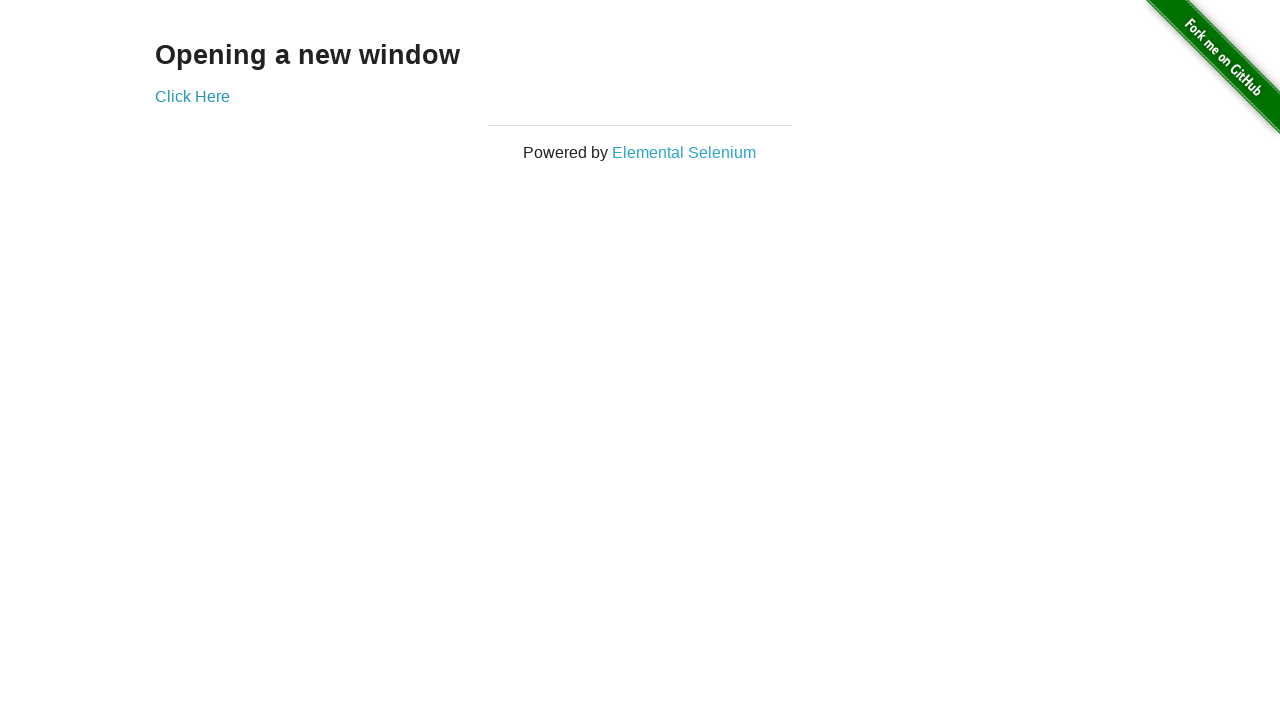

Captured reference to newly opened window
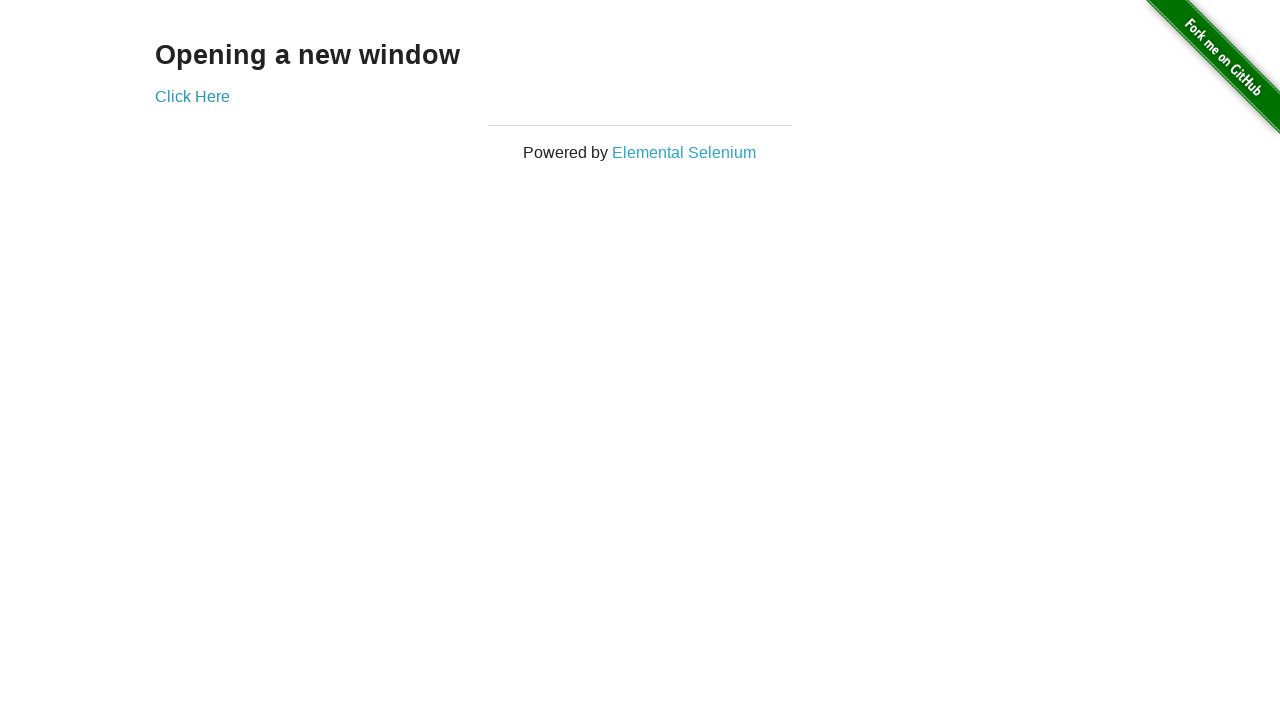

New window finished loading
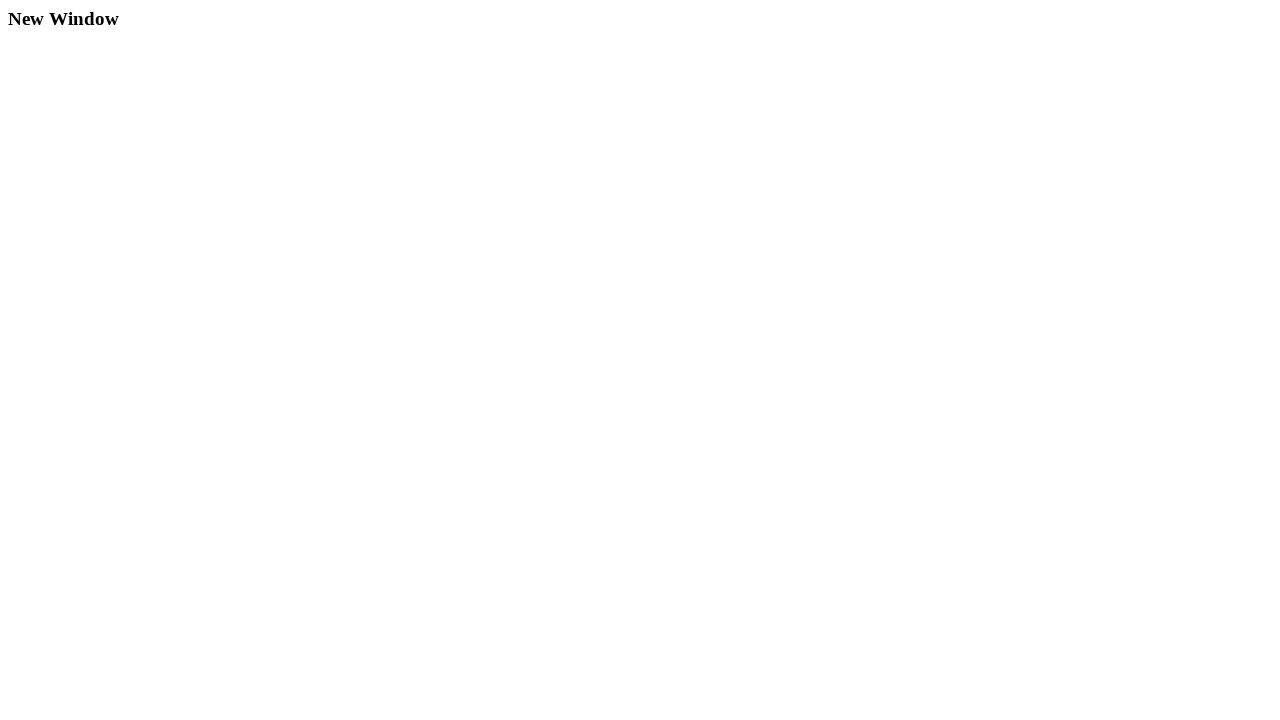

Switched back to main window
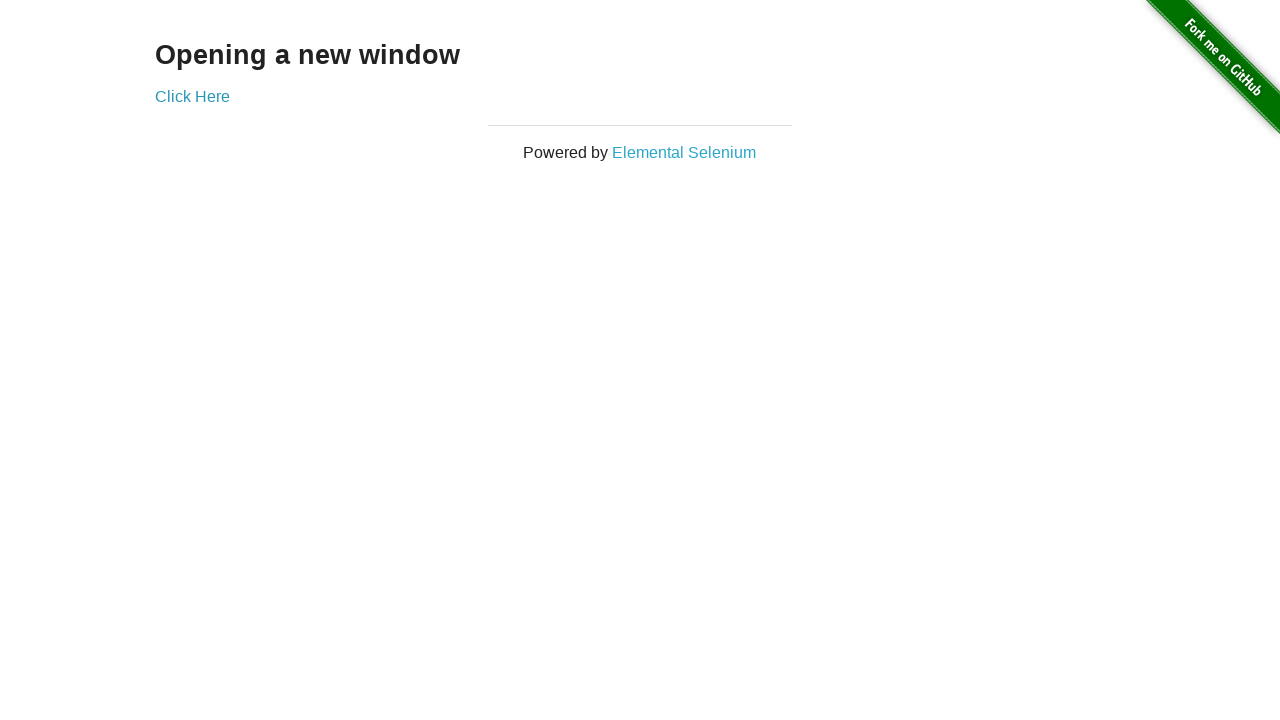

Switched to newly opened window
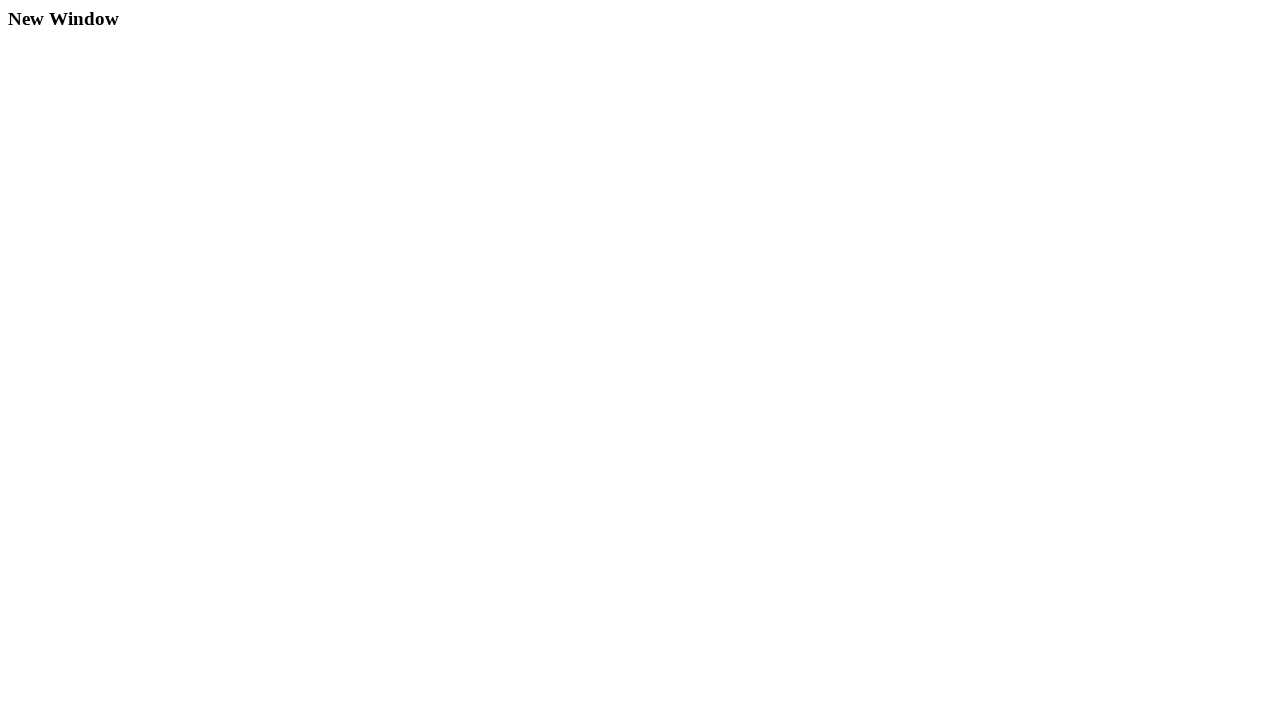

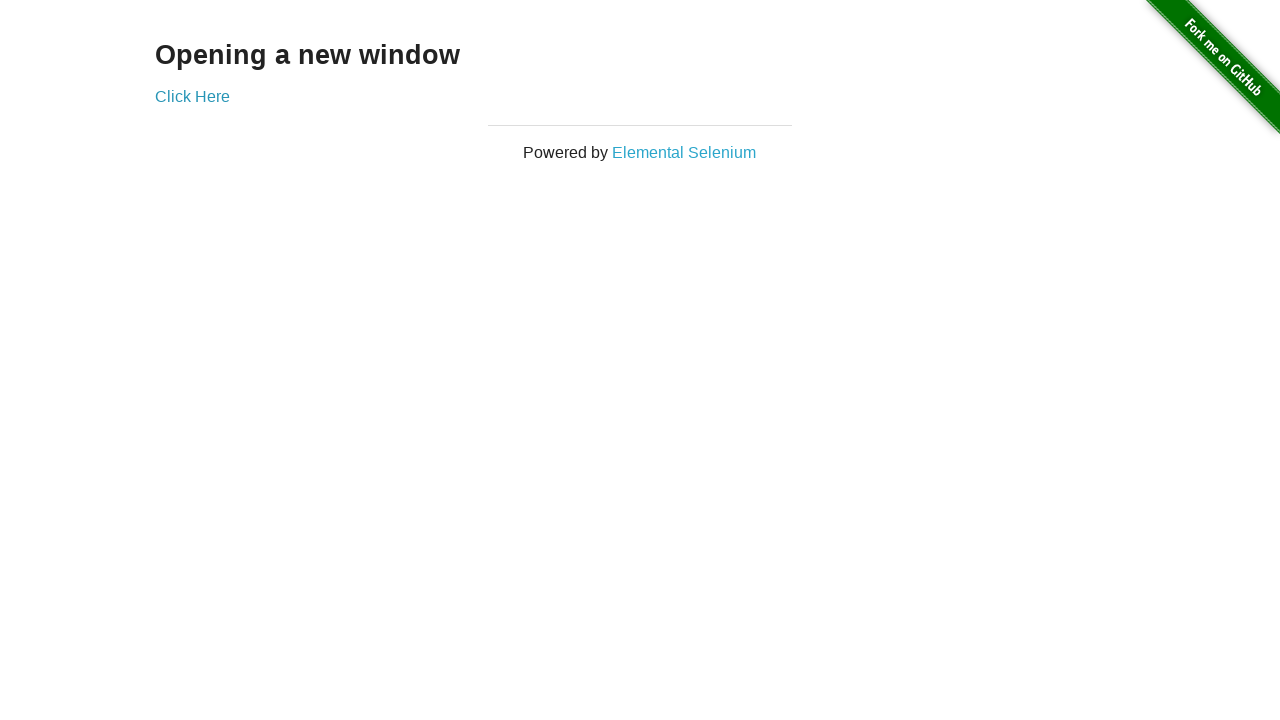